Tests navigation to 200 status code page and verifies the correct status message is displayed.

Starting URL: https://the-internet.herokuapp.com/status_codes

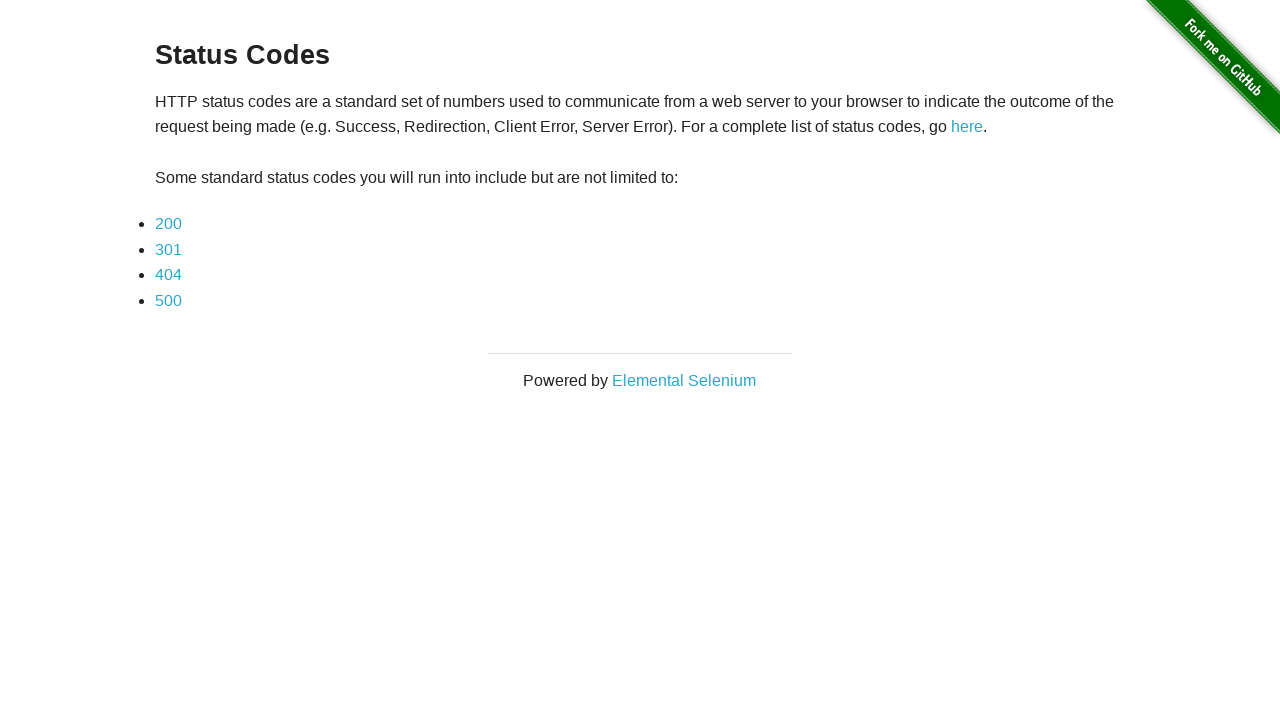

Navigated to status codes page
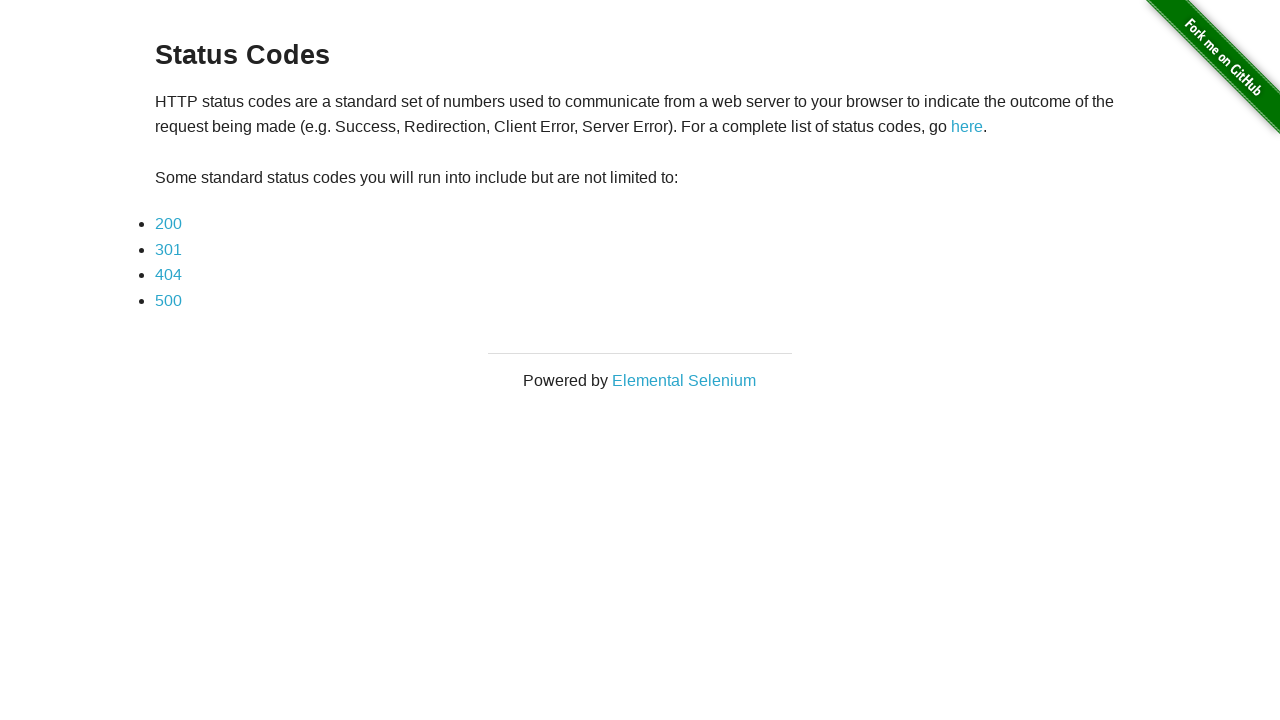

Clicked on 200 status code link at (168, 224) on xpath=//a[text()='200']
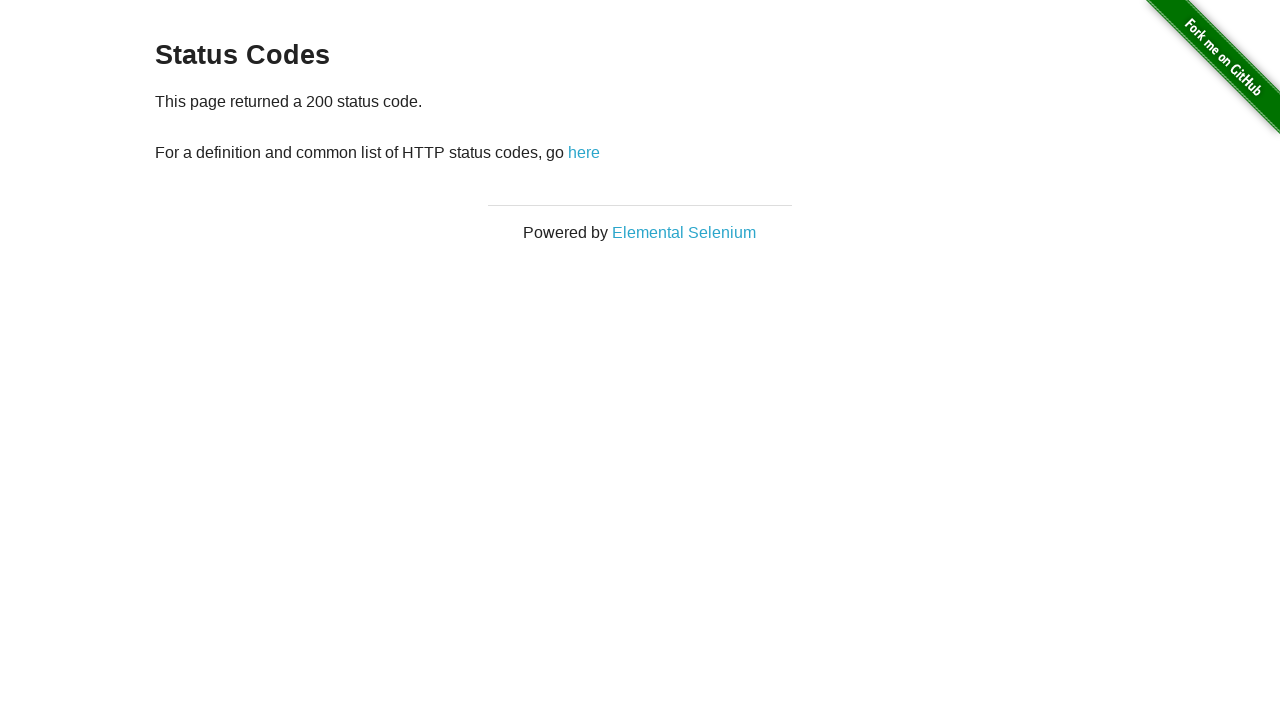

Waited for example div to load
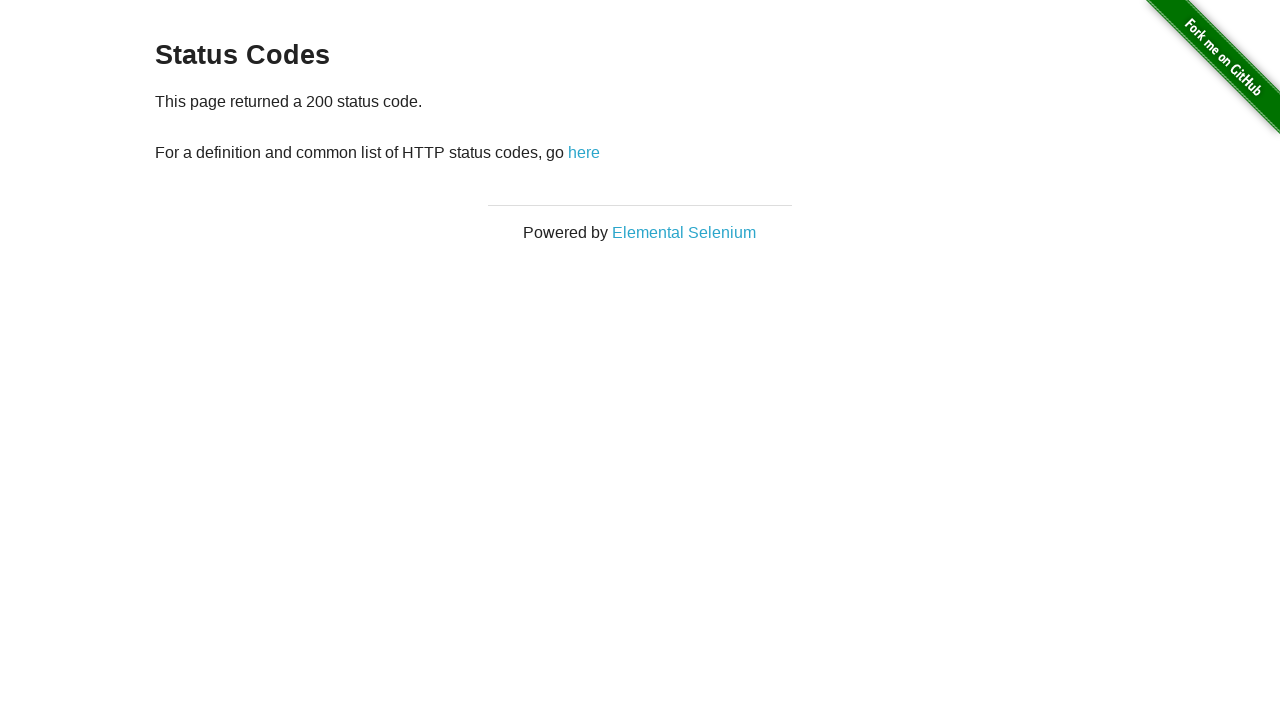

Retrieved text content from example div
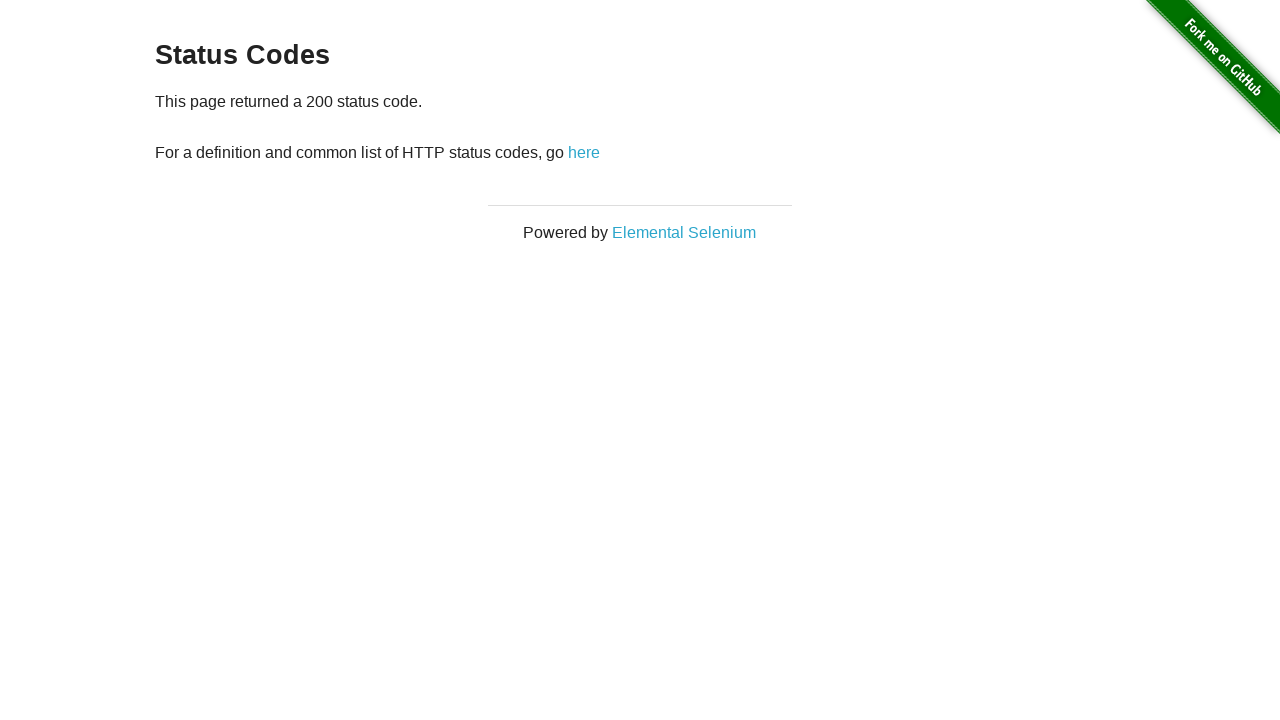

Verified that '200 status code' text is present in page content
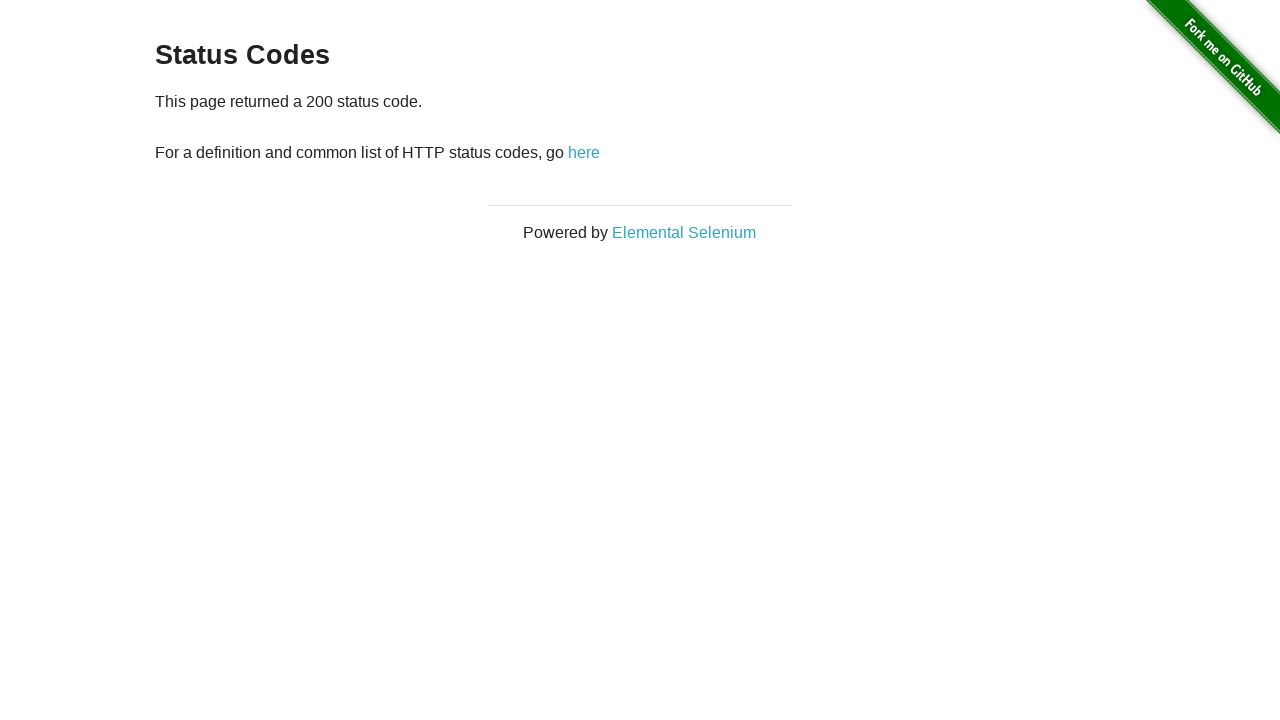

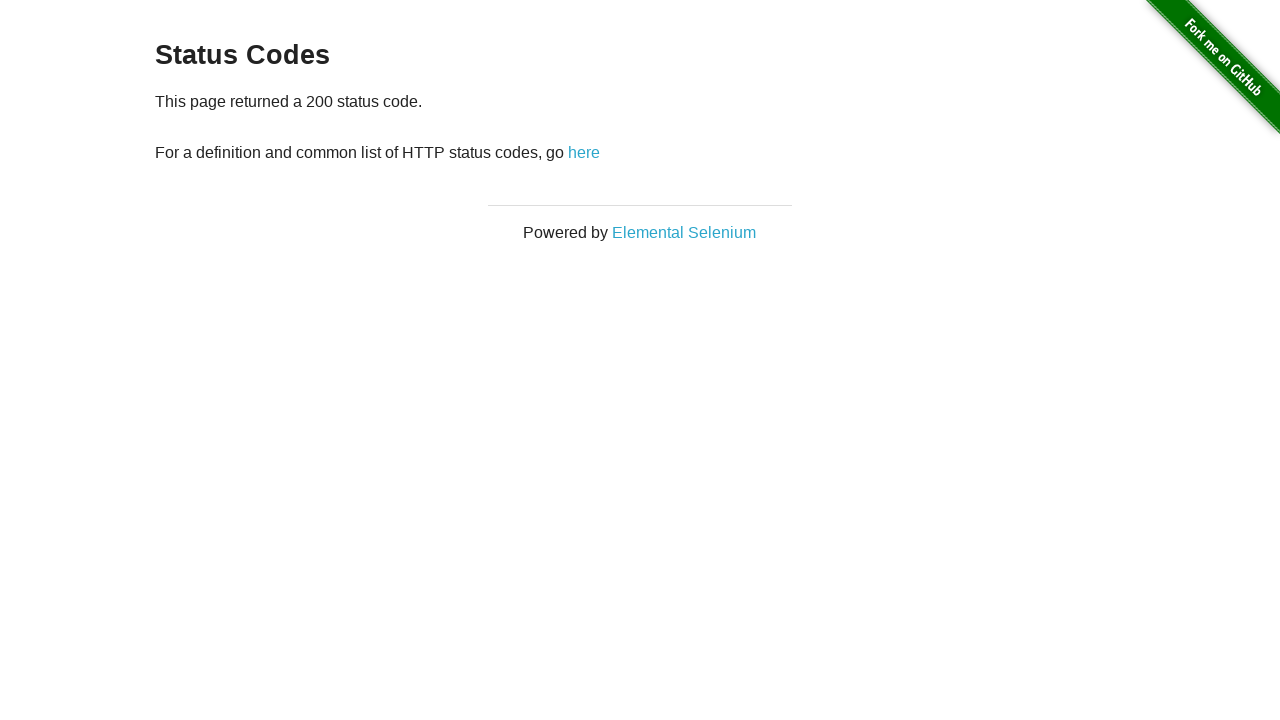